Clicks Submit Language button without filling fields and verifies error message formatting

Starting URL: http://www.99-bottles-of-beer.net/submitnewlanguage.html

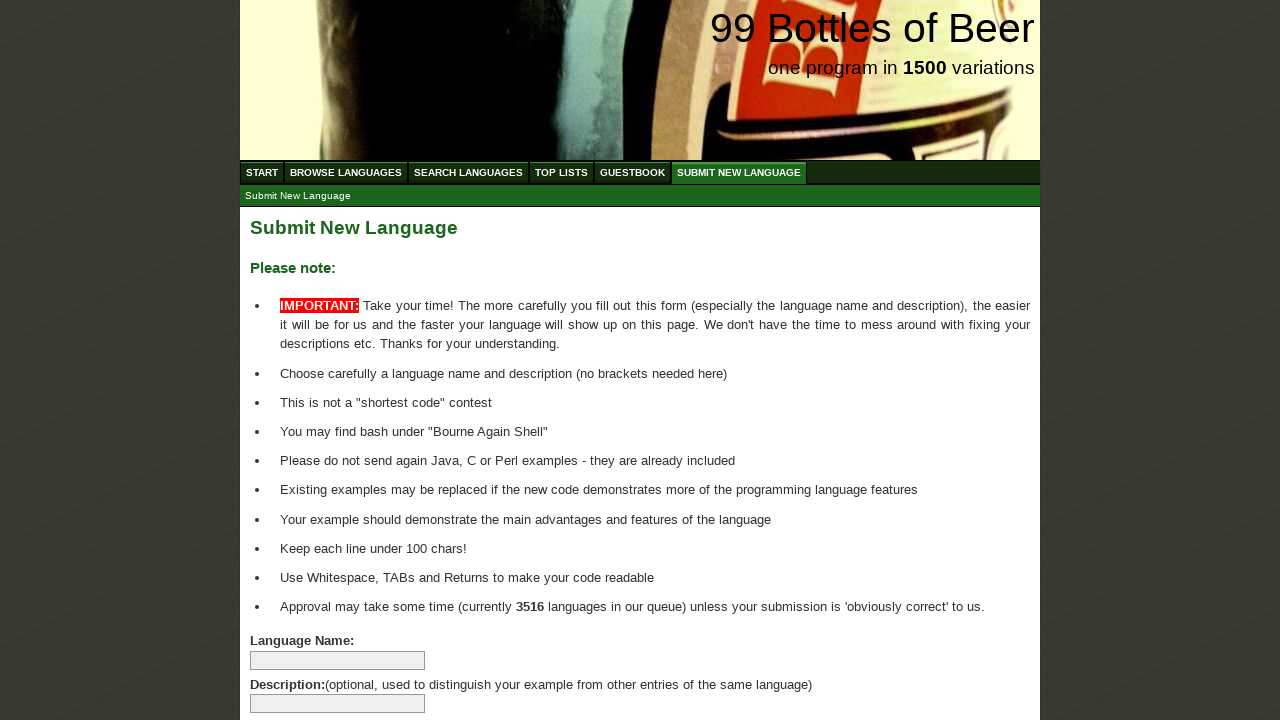

Navigated to Submit New Language page
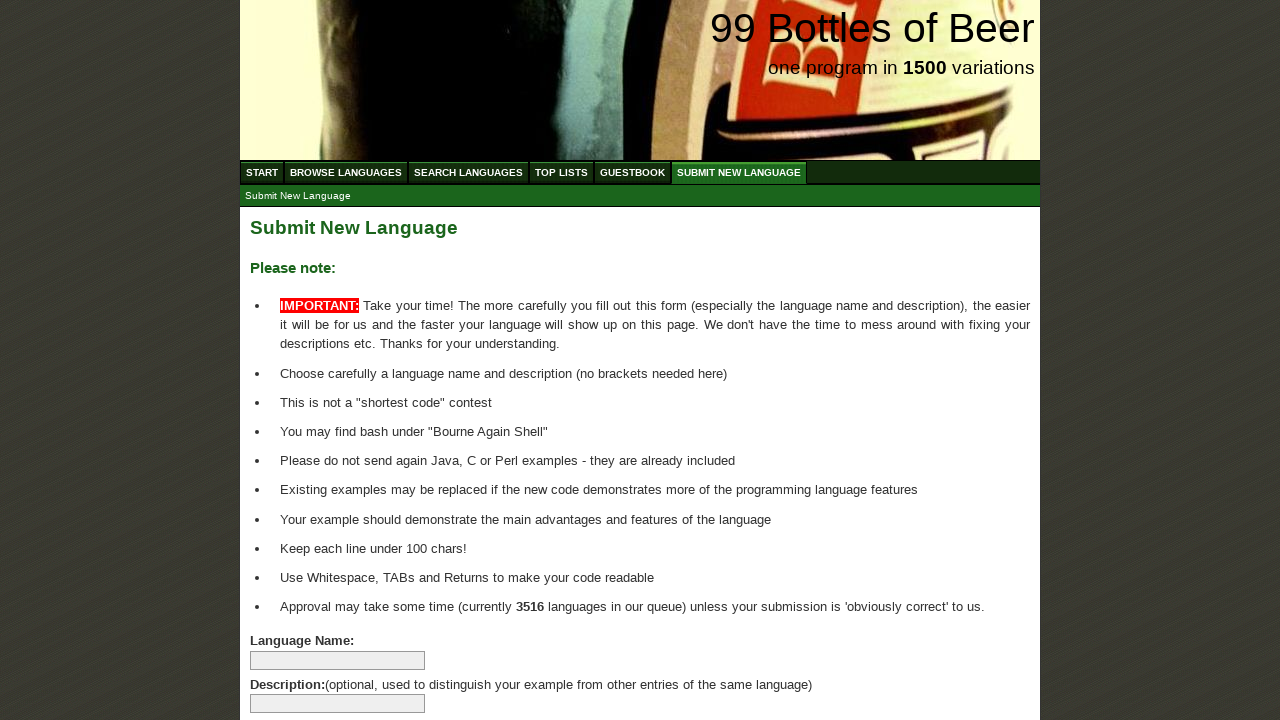

Clicked Submit Language button without filling any fields at (294, 665) on xpath=//body/div[@id='wrap']/div[@id='main']/form[@id='addlanguage']/p/input[@ty
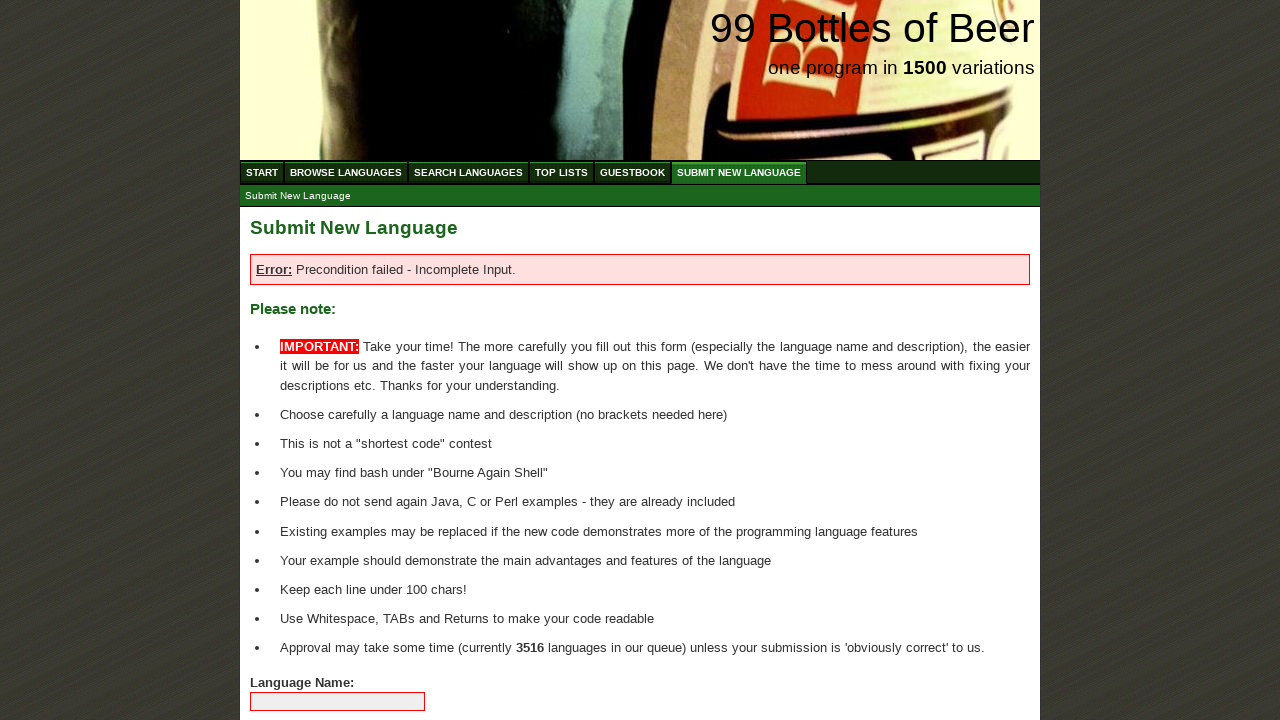

Error message appeared
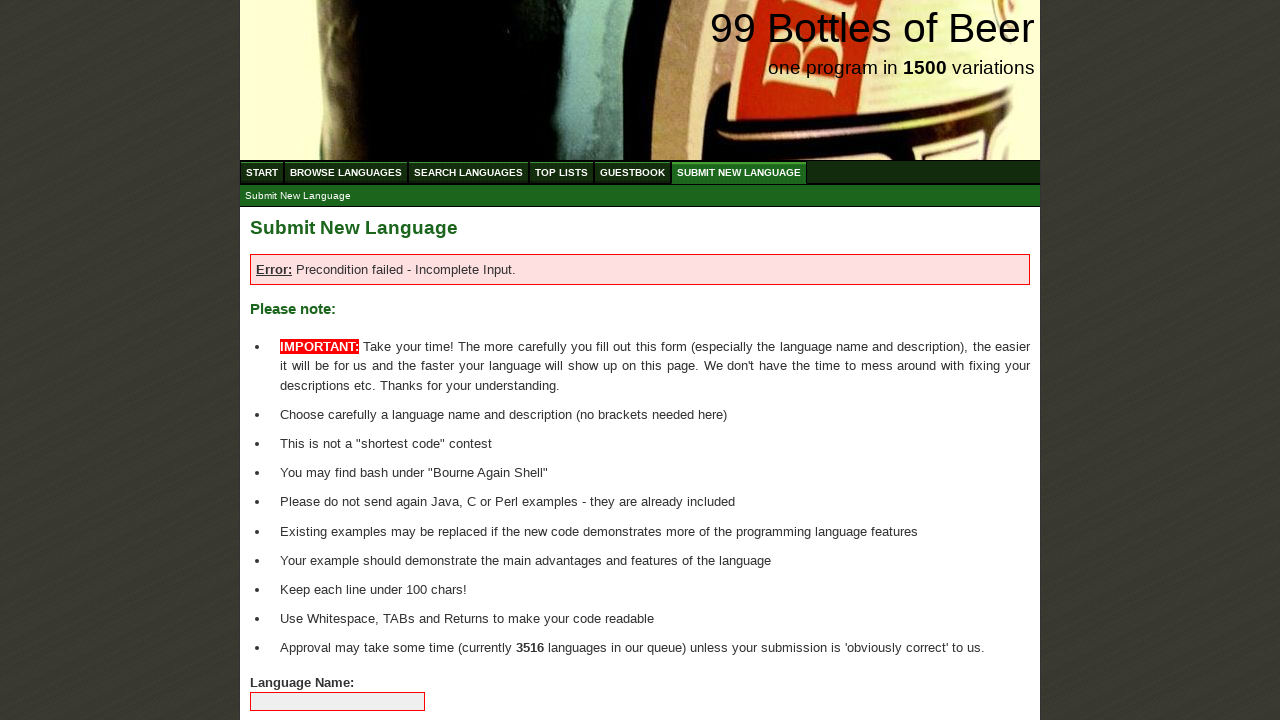

Retrieved error message: Error: Precondition failed - Incomplete Input.
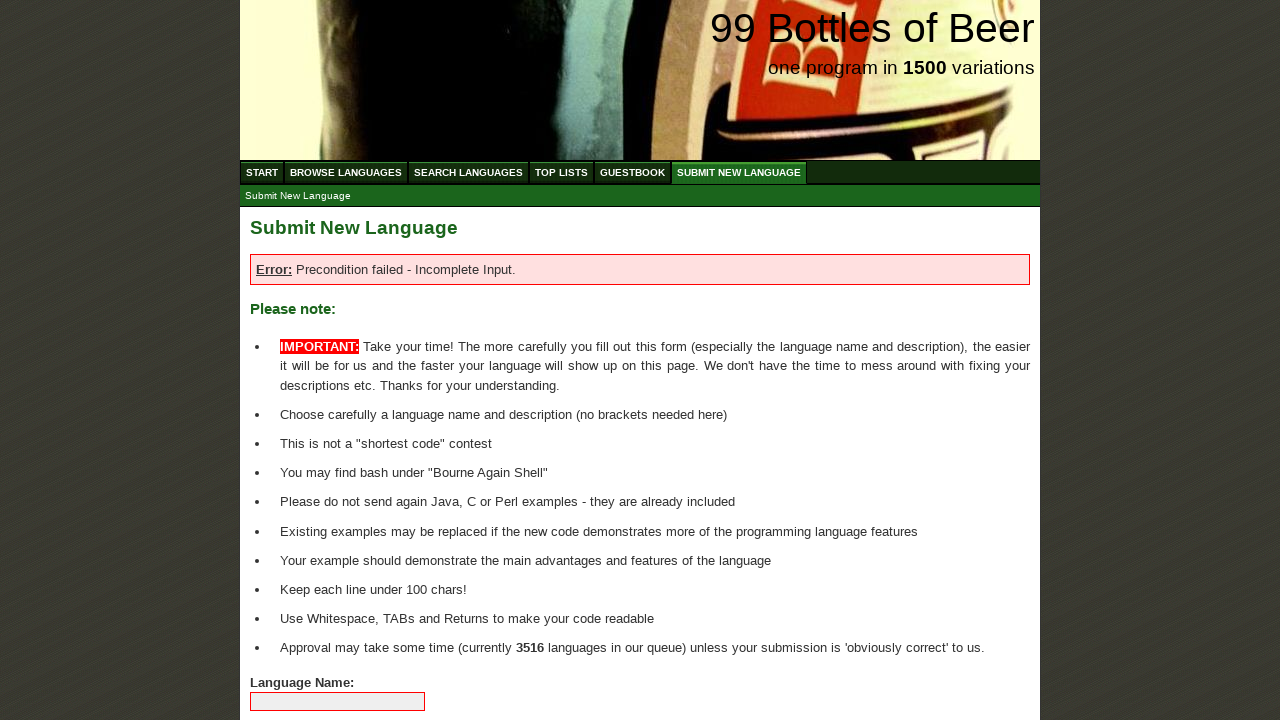

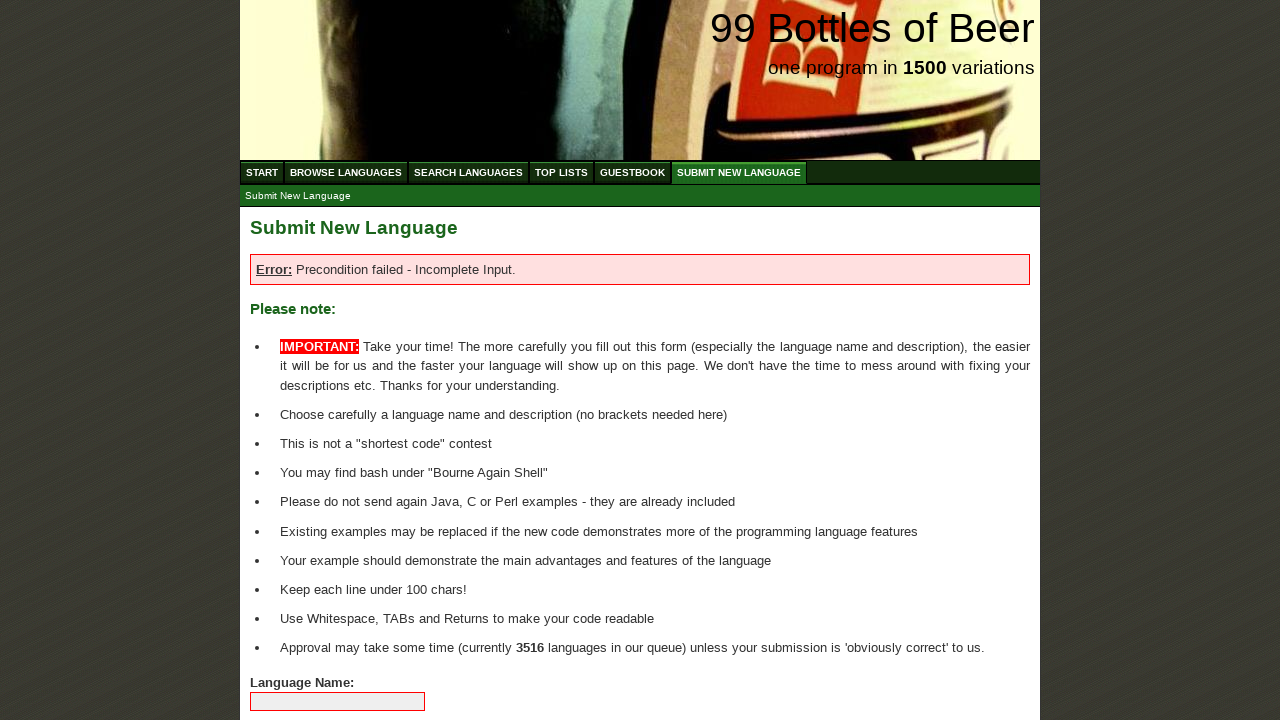